Navigates to the Energo-Pro Georgia disconnections page, selects Batumi from the city dropdown, and expands announcement details by clicking on various elements.

Starting URL: https://my.energo-pro.ge/ow/#/disconns

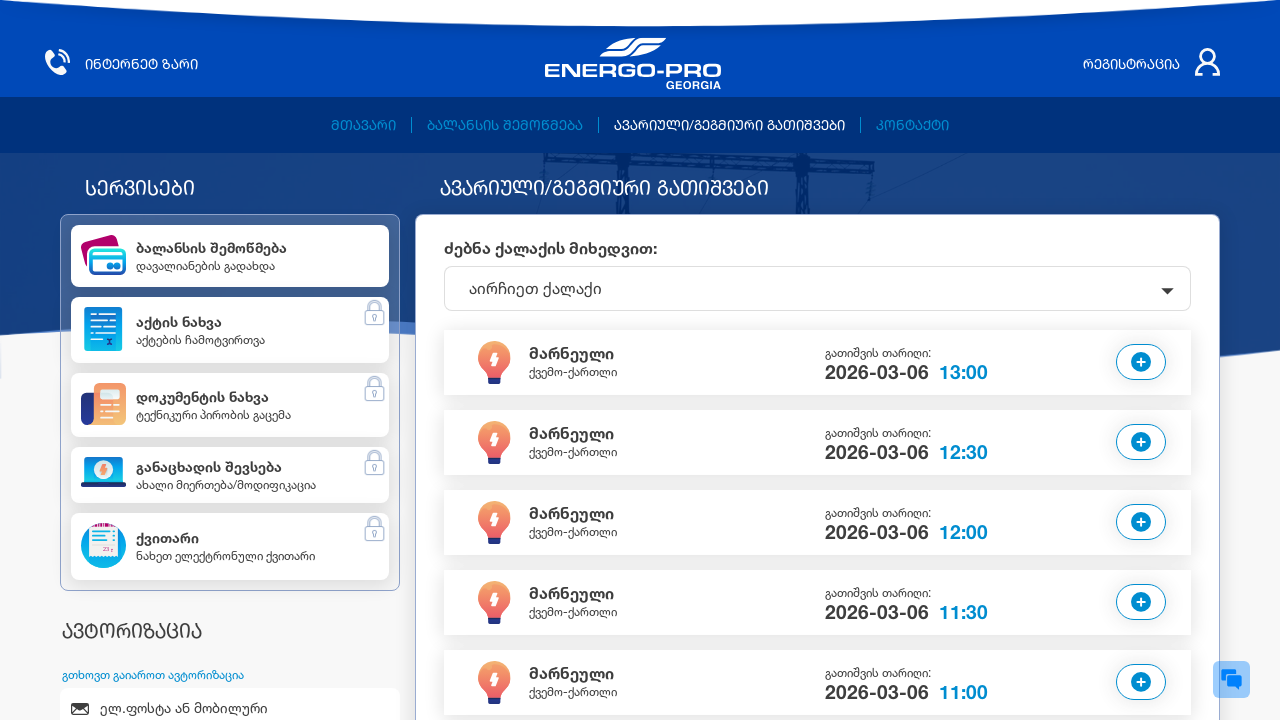

City dropdown selector became visible
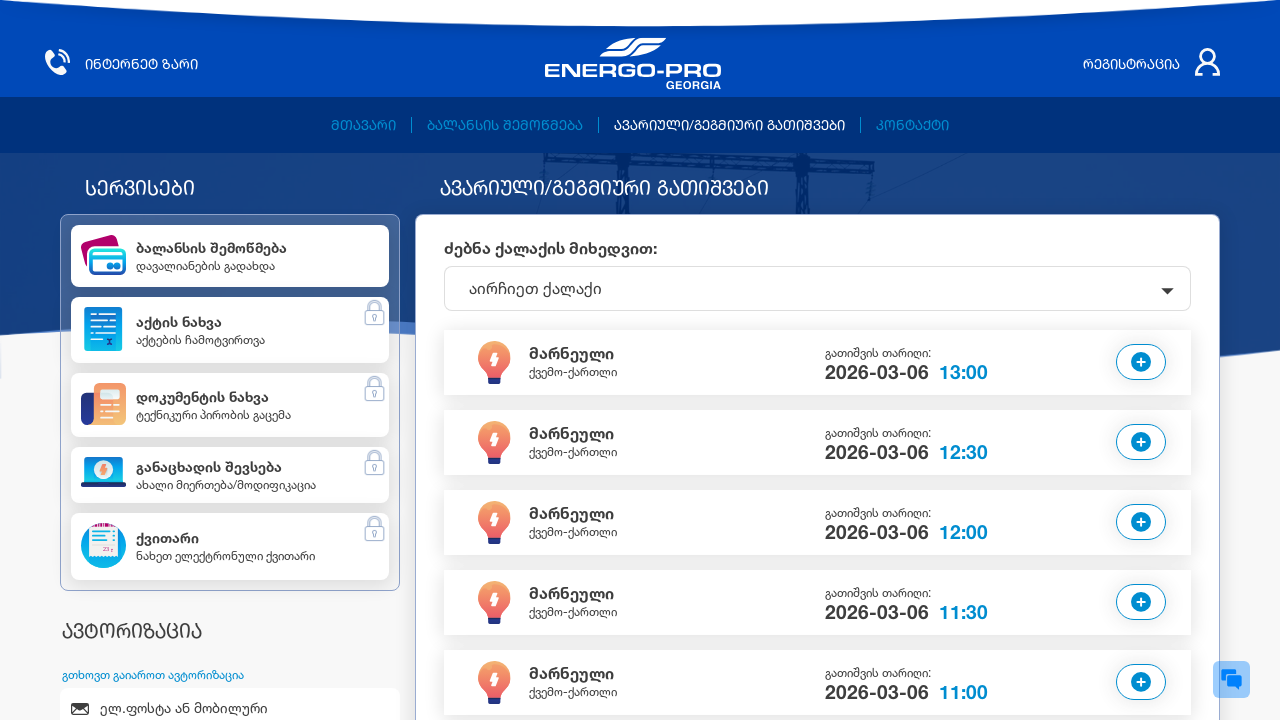

Clicked on city dropdown to open it at (818, 288) on xpath=/html/body/app-root/app-disconns/main/div/div/div/div/div/div/div[2]/div/d
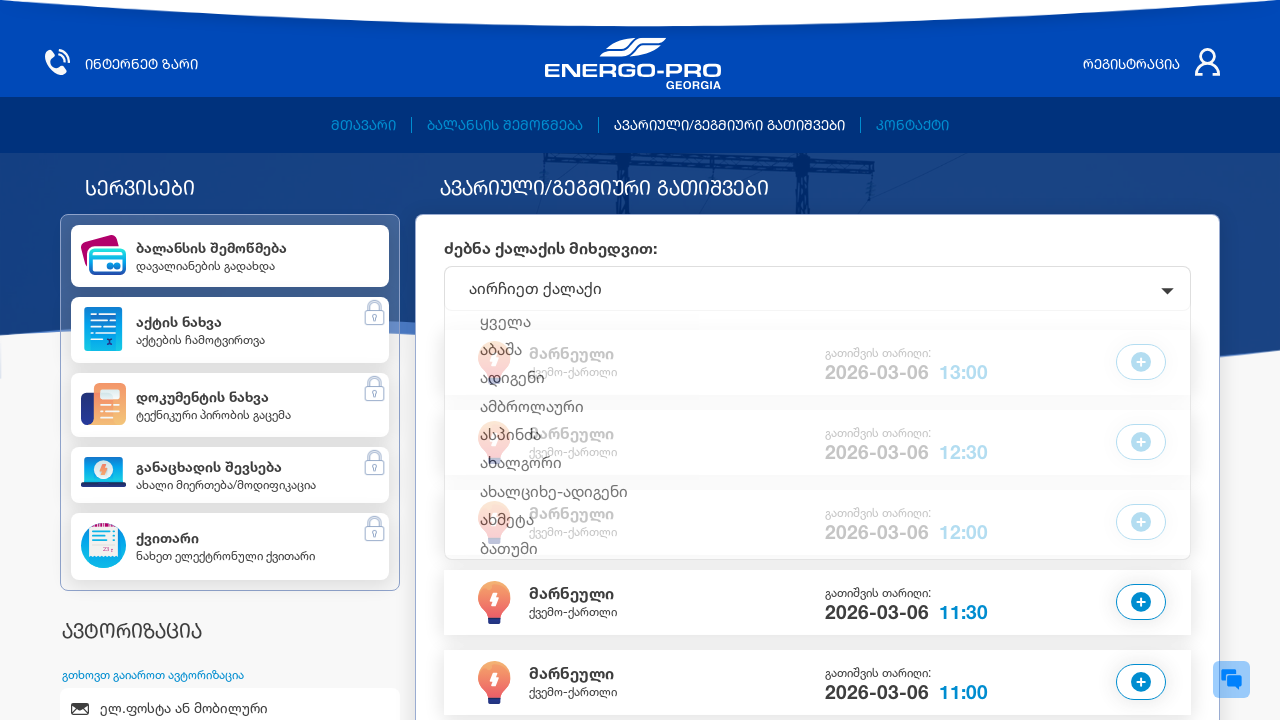

Waited for dropdown to fully open
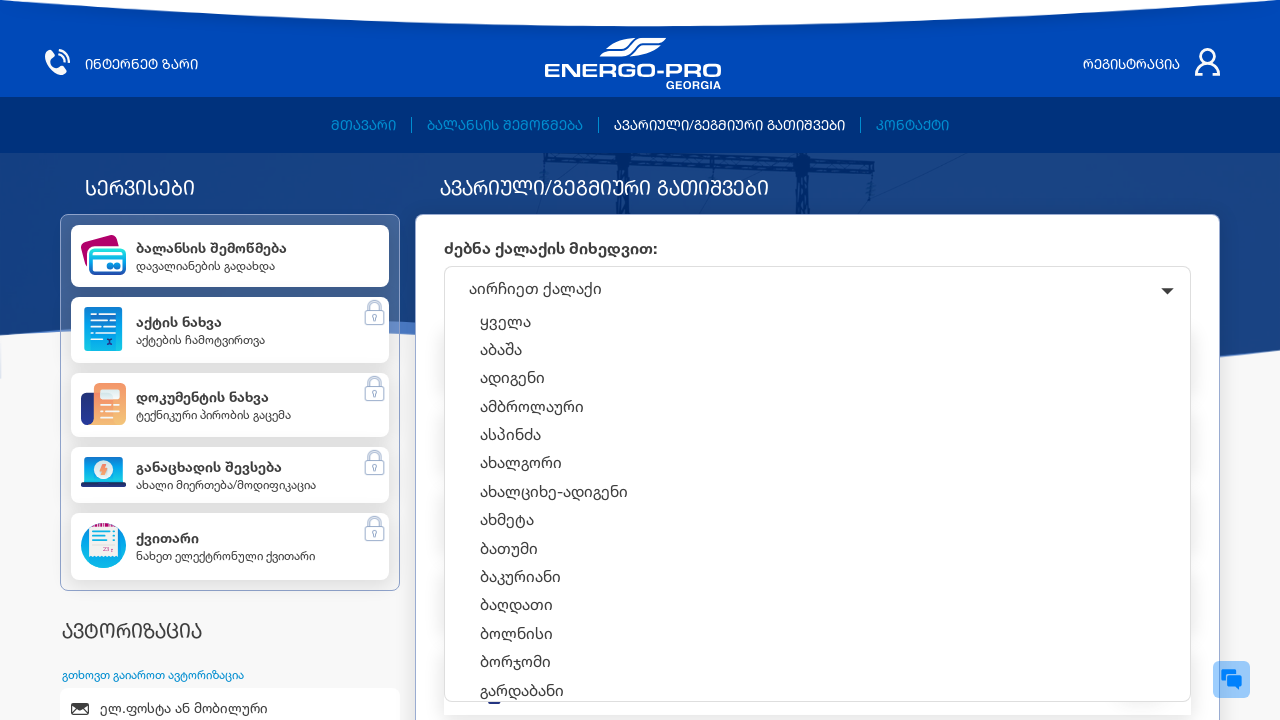

Selected Batumi from the city dropdown (option 9) at (818, 548) on xpath=/html/body/app-root/app-disconns/main/div/div/div/div/div/div/div[2]/div/d
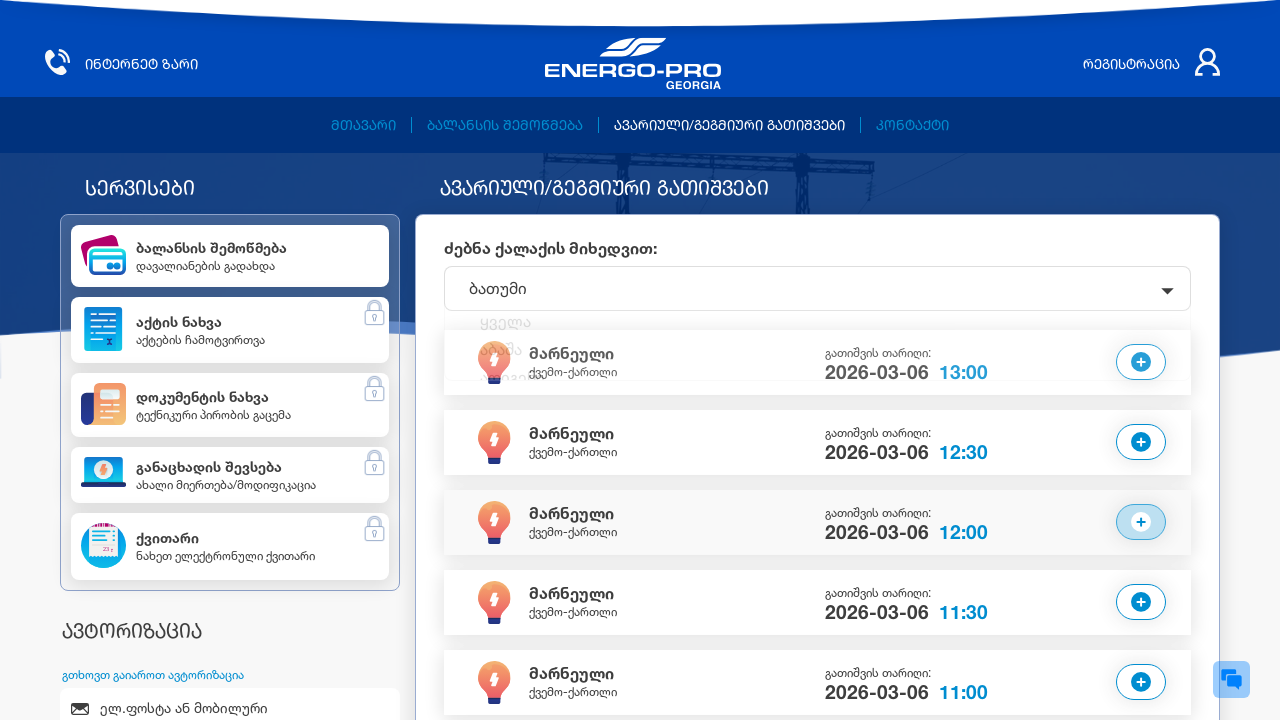

Waited for page content to load after city selection
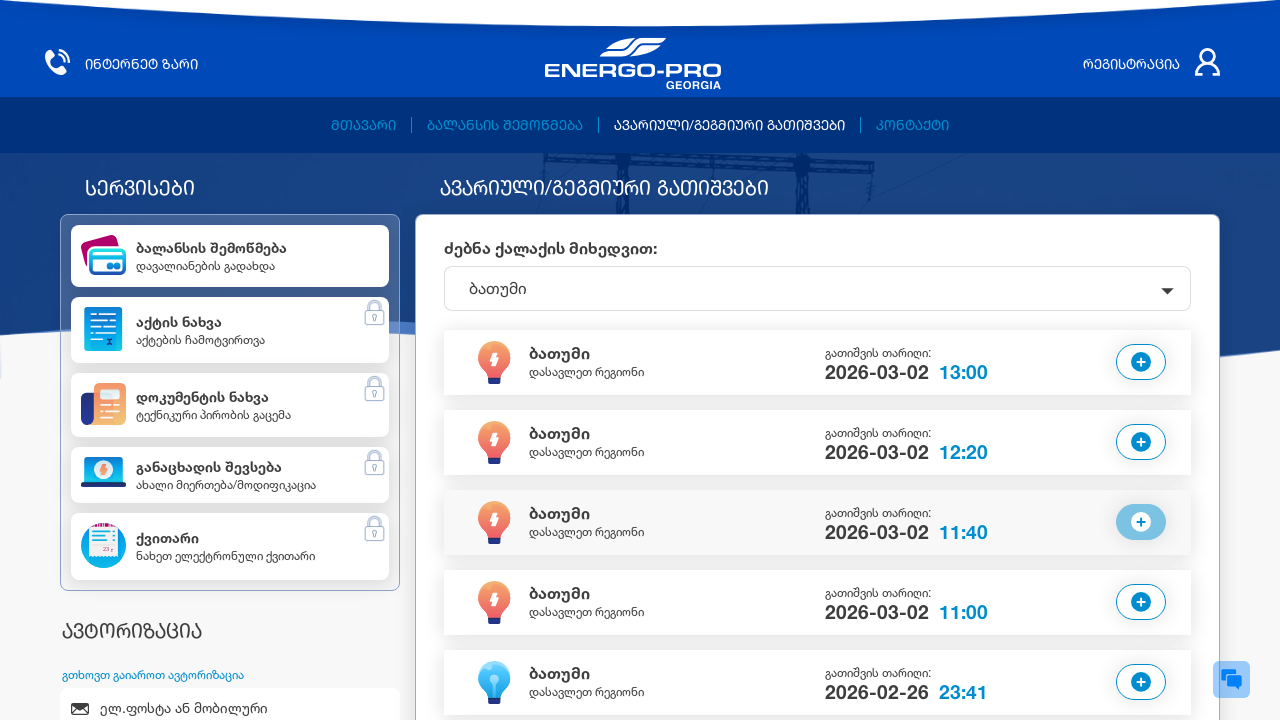

Confirmed announcements section is visible
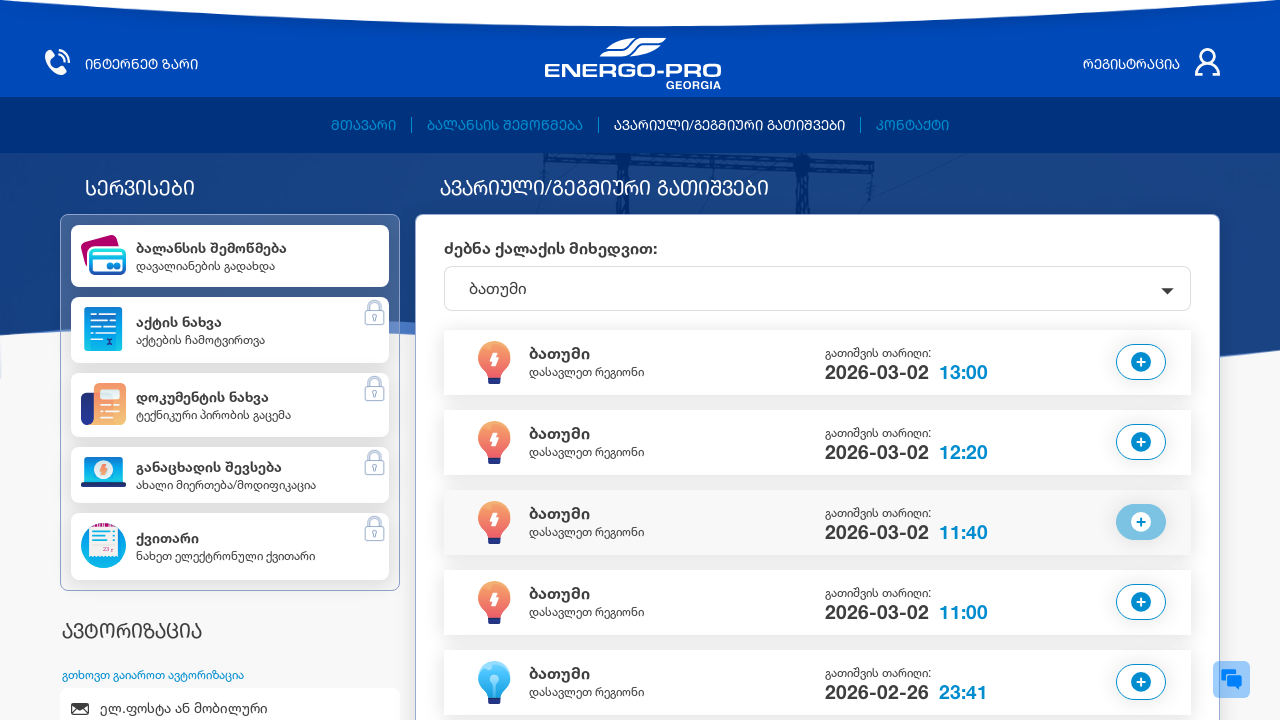

Clicked to expand the first announcement details at (967, 353) on xpath=/html/body/app-root/app-disconns/main/div/div/div/div/div/div/div[2]/div/d
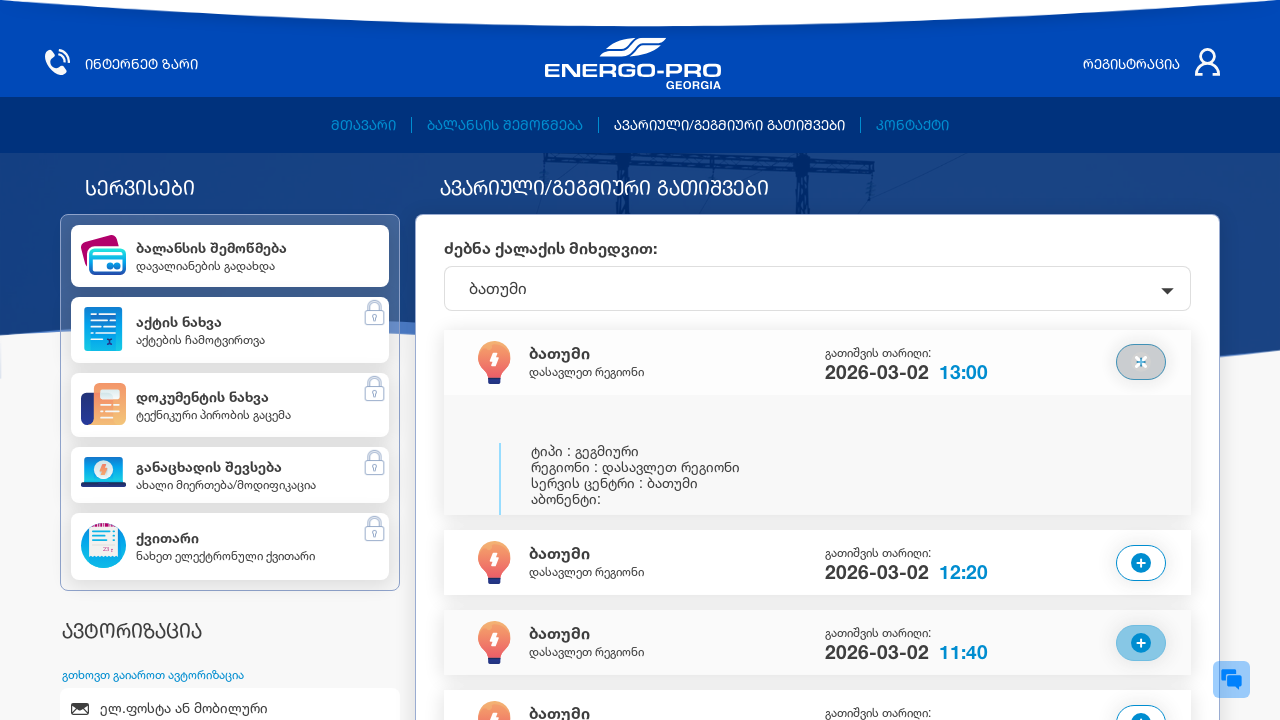

First announcement content became visible
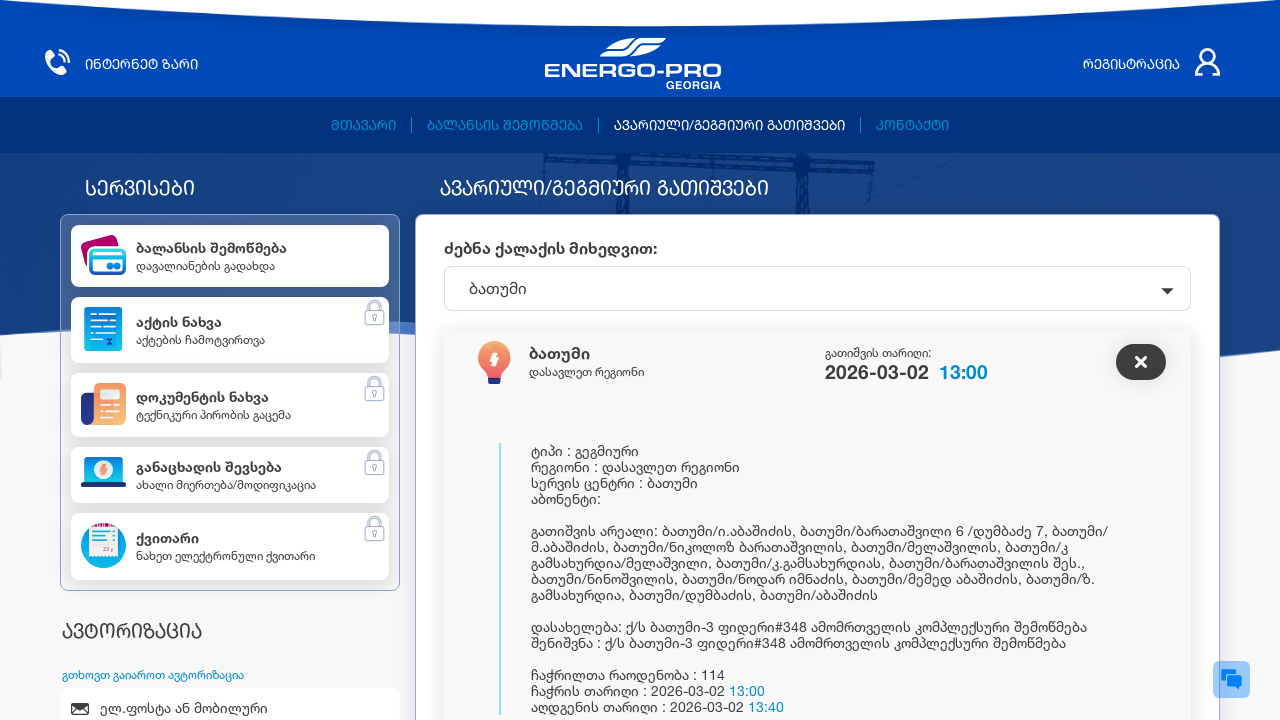

Waited for announcement content to fully load
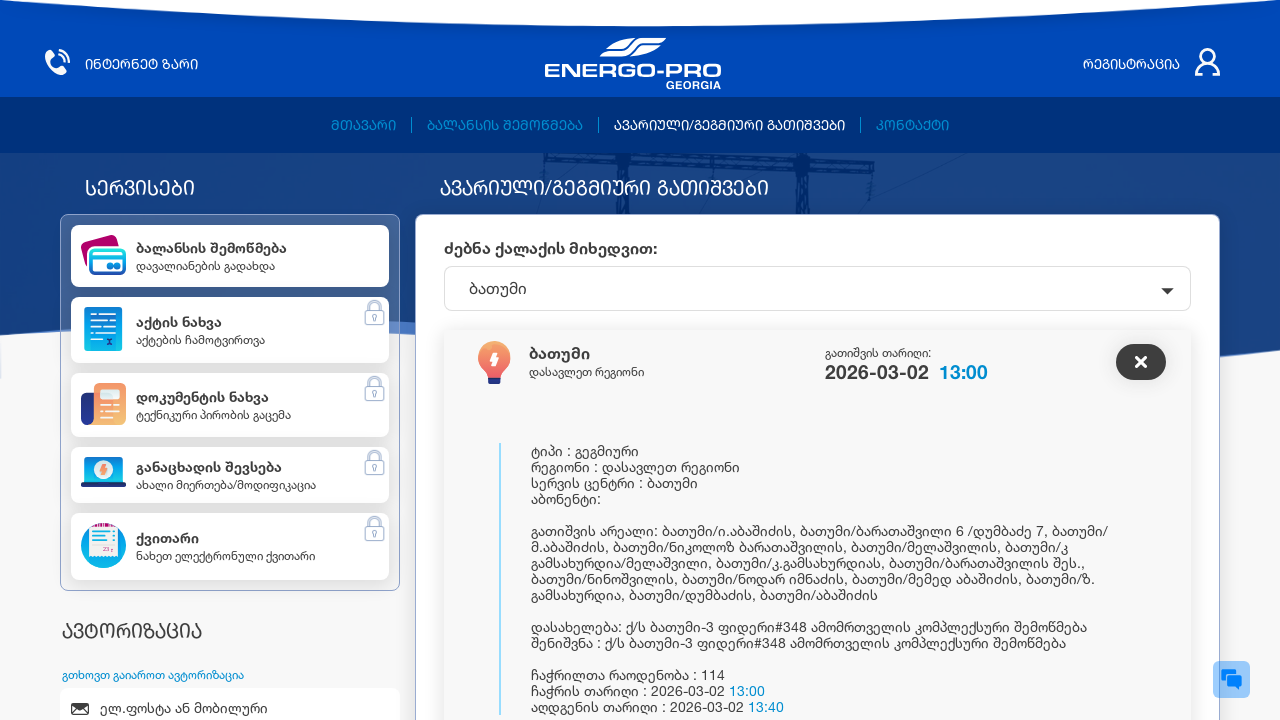

Clicked additional announcement element at (1141, 360) on xpath=/html/body/app-root/app-disconns/main/div/div/div/div/div/div/div[2]/div/d
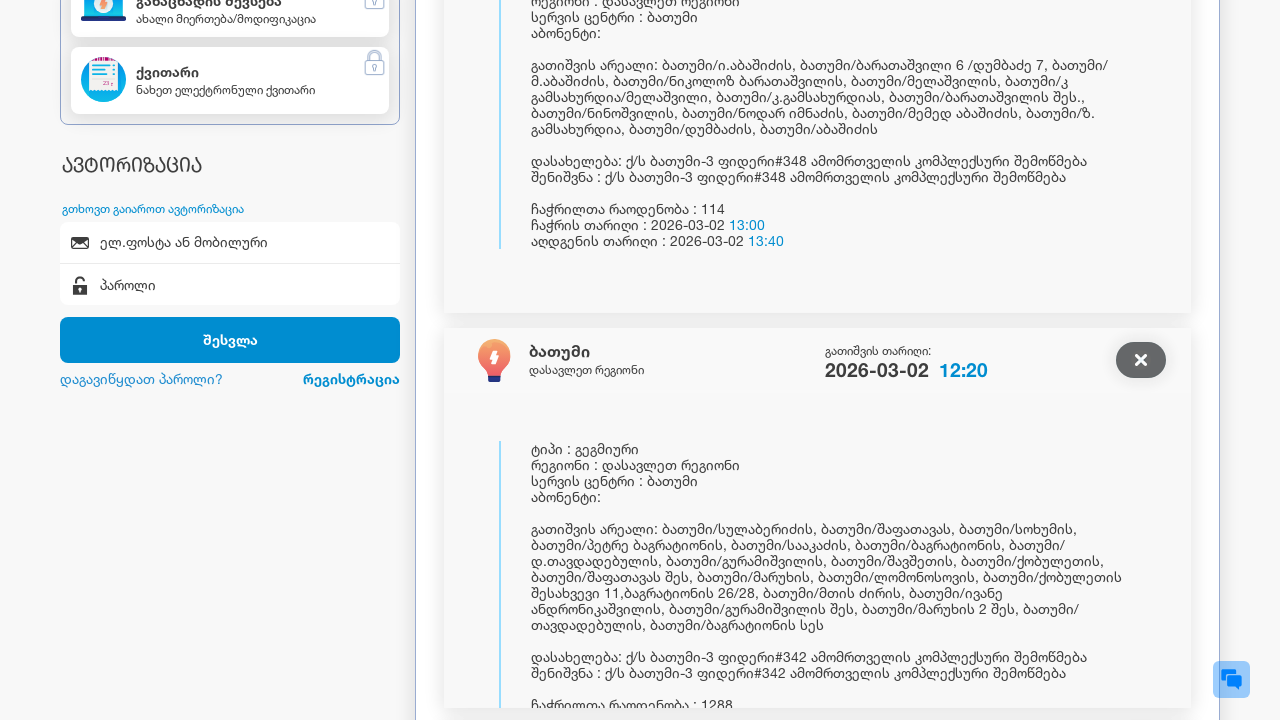

Waited for additional announcement element to load
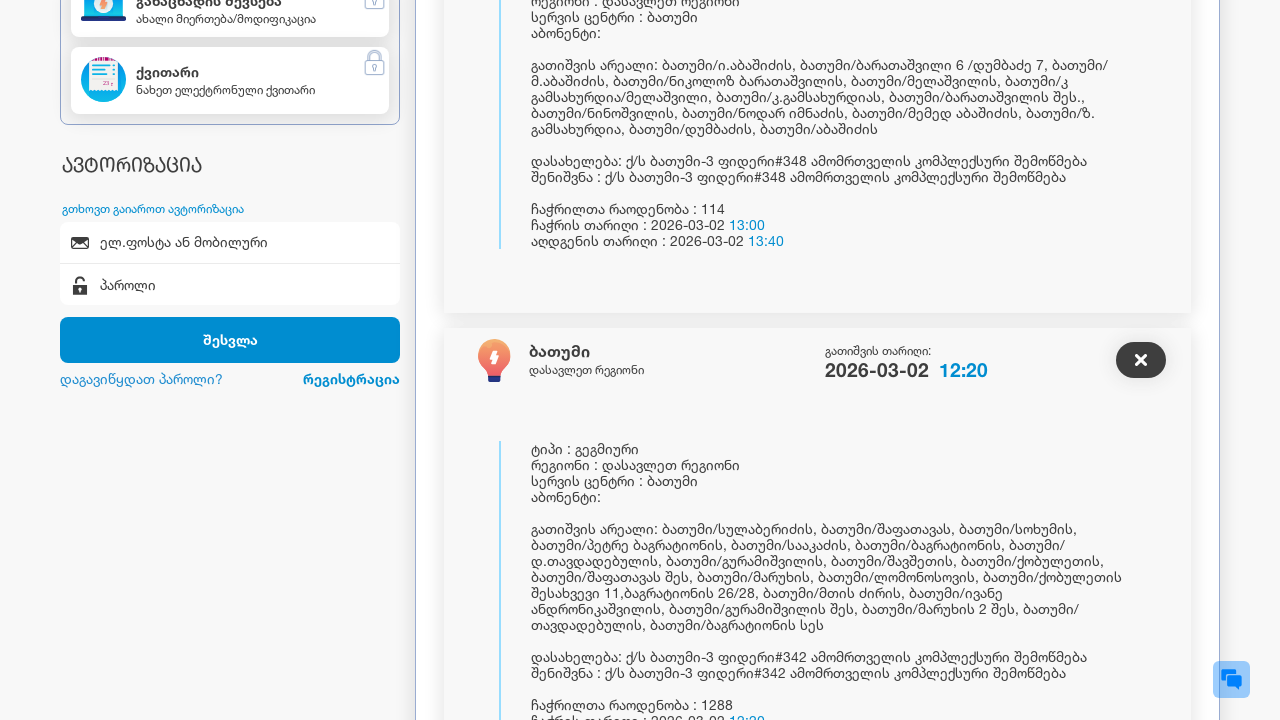

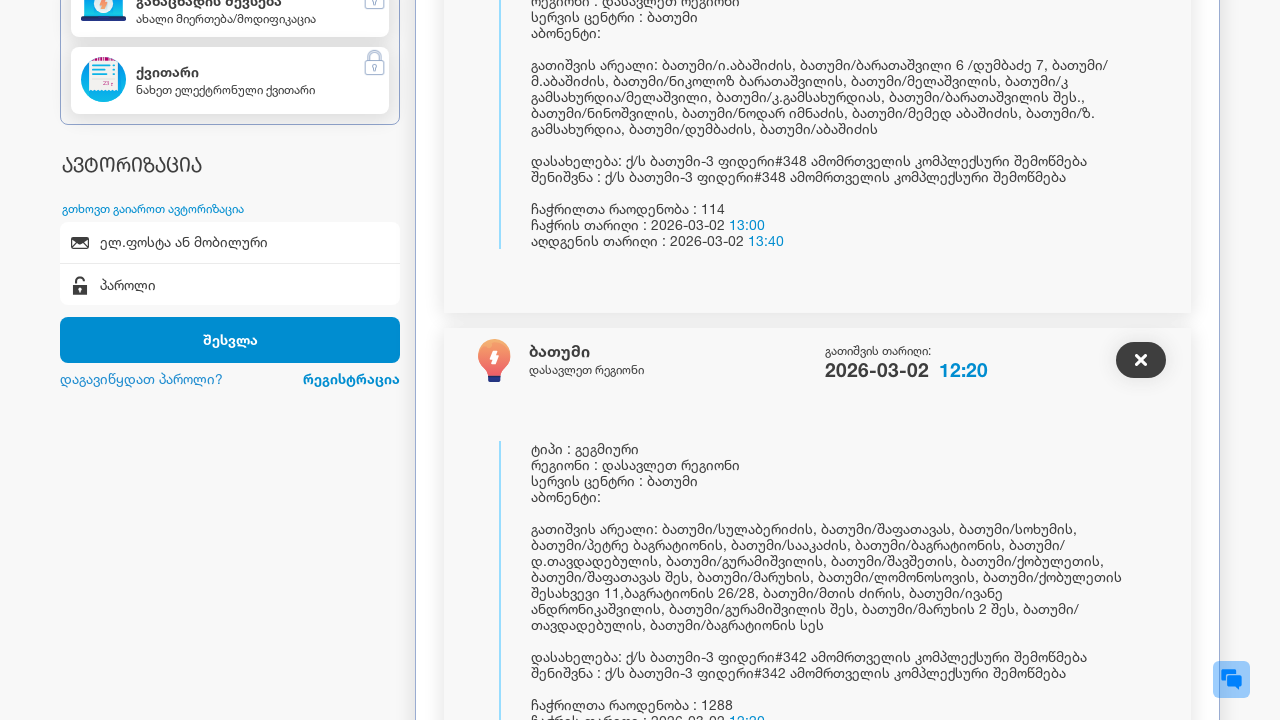